Tests country selection dropdown functionality by clicking the dropdown and selecting Brazil from the list of countries

Starting URL: https://www.dummyticket.com/dummy-ticket-for-visa-application/

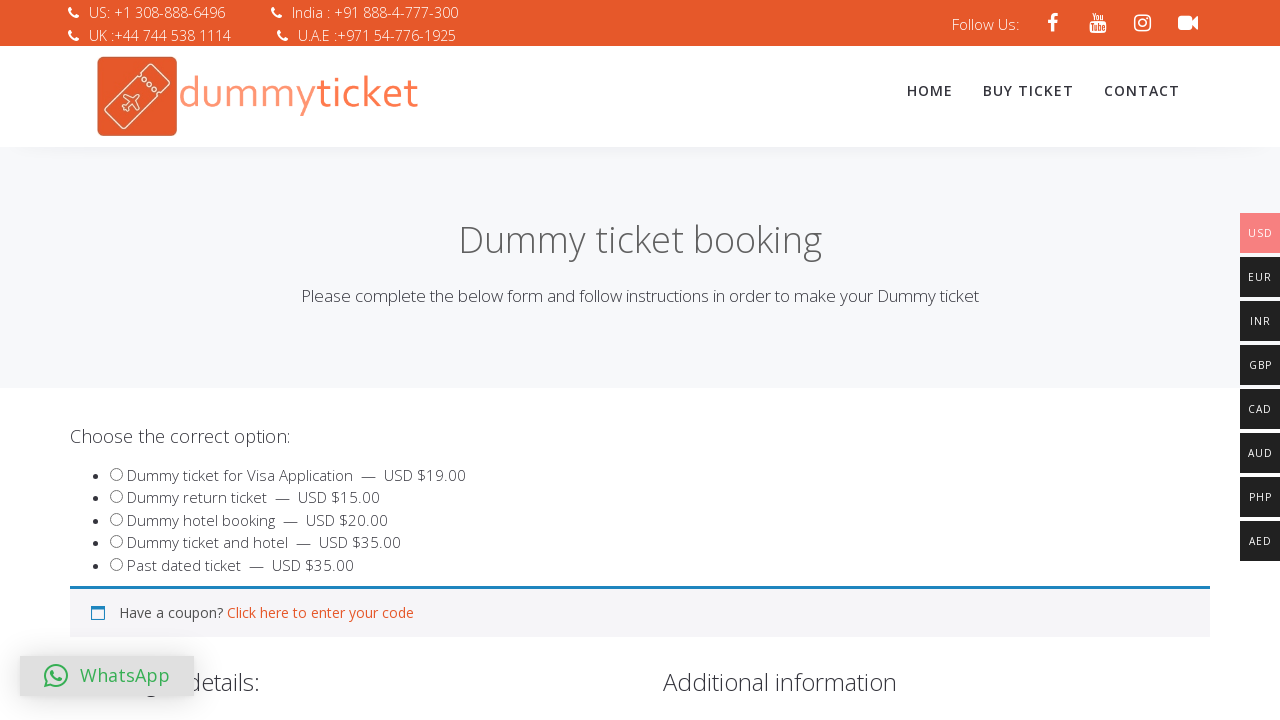

Clicked on country dropdown to open it at (344, 360) on span#select2-billing_country-container
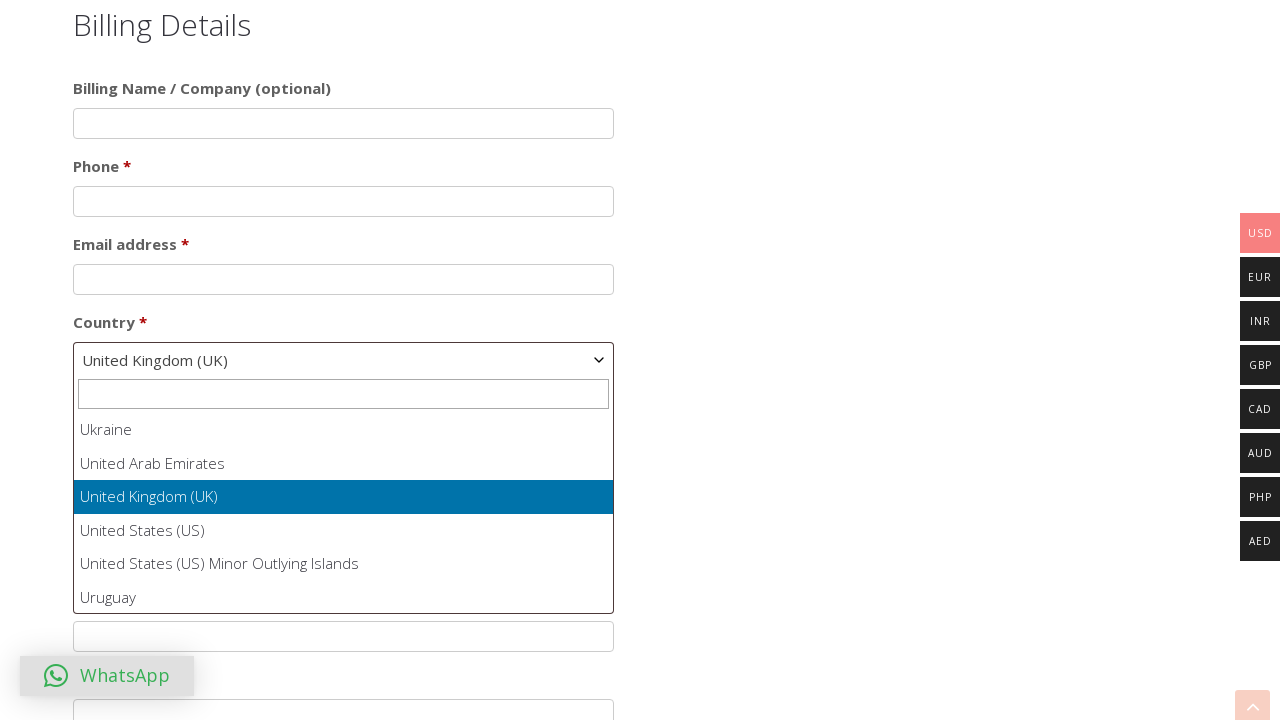

Selected Brazil from the country dropdown list at (344, 513) on ul#select2-billing_country-results li:has-text('Brazil')
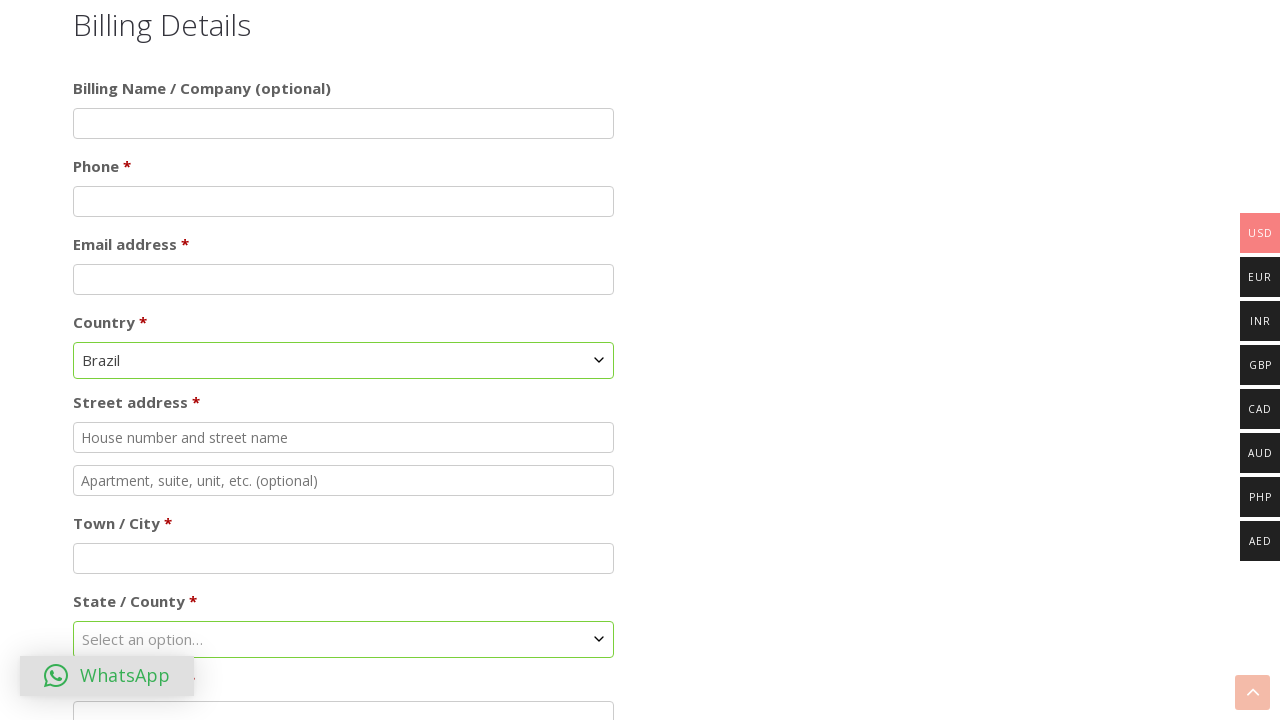

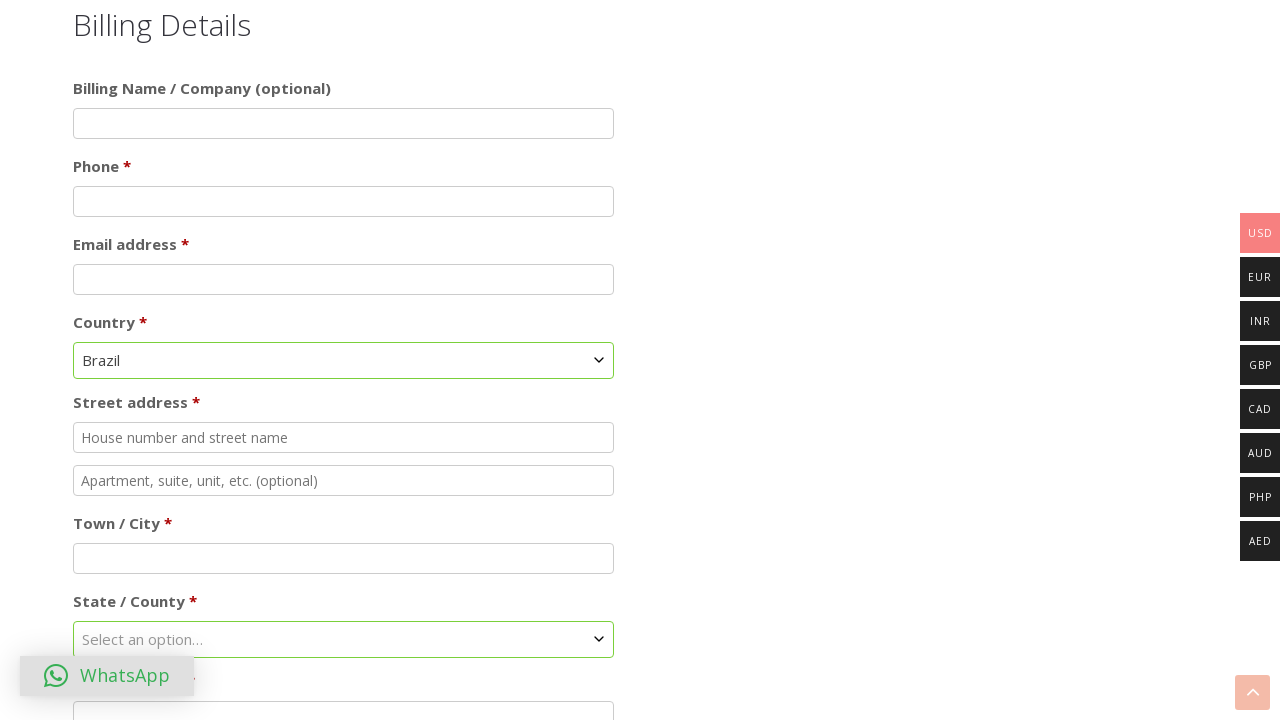